Navigates to the Scripting Logic website

Starting URL: http://scriptinglogic.com

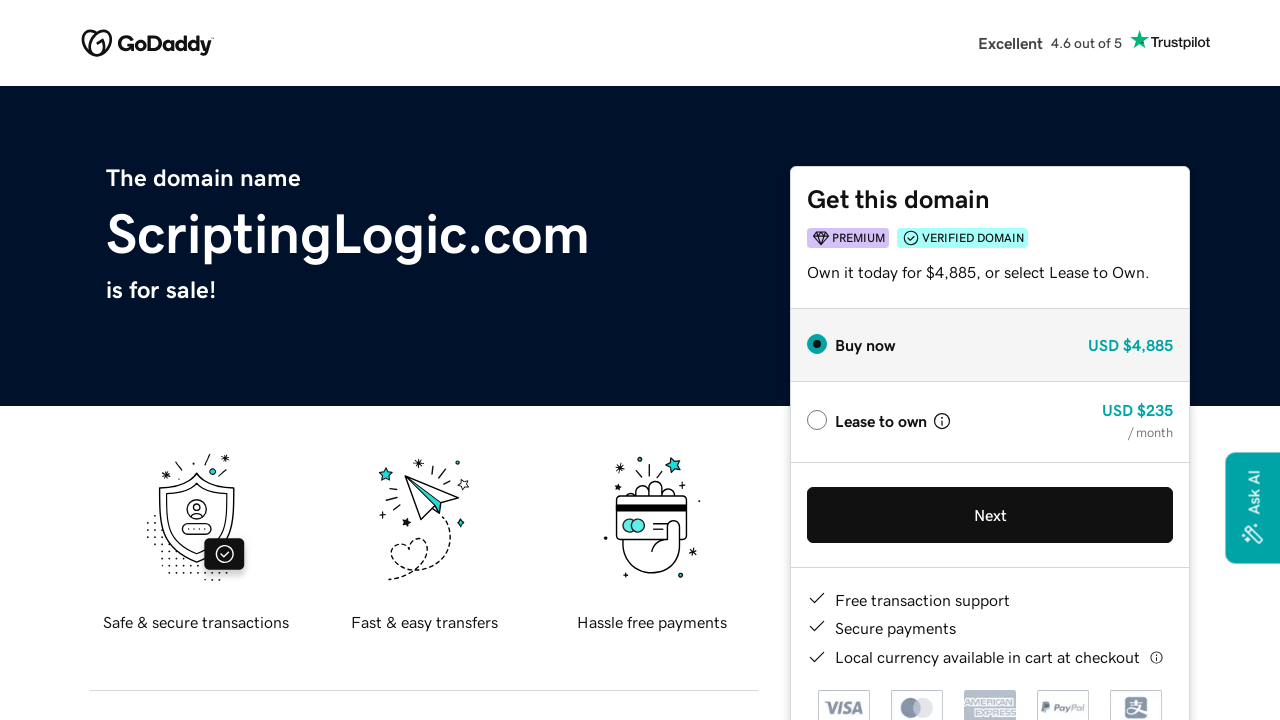

Navigated to Scripting Logic website at http://scriptinglogic.com
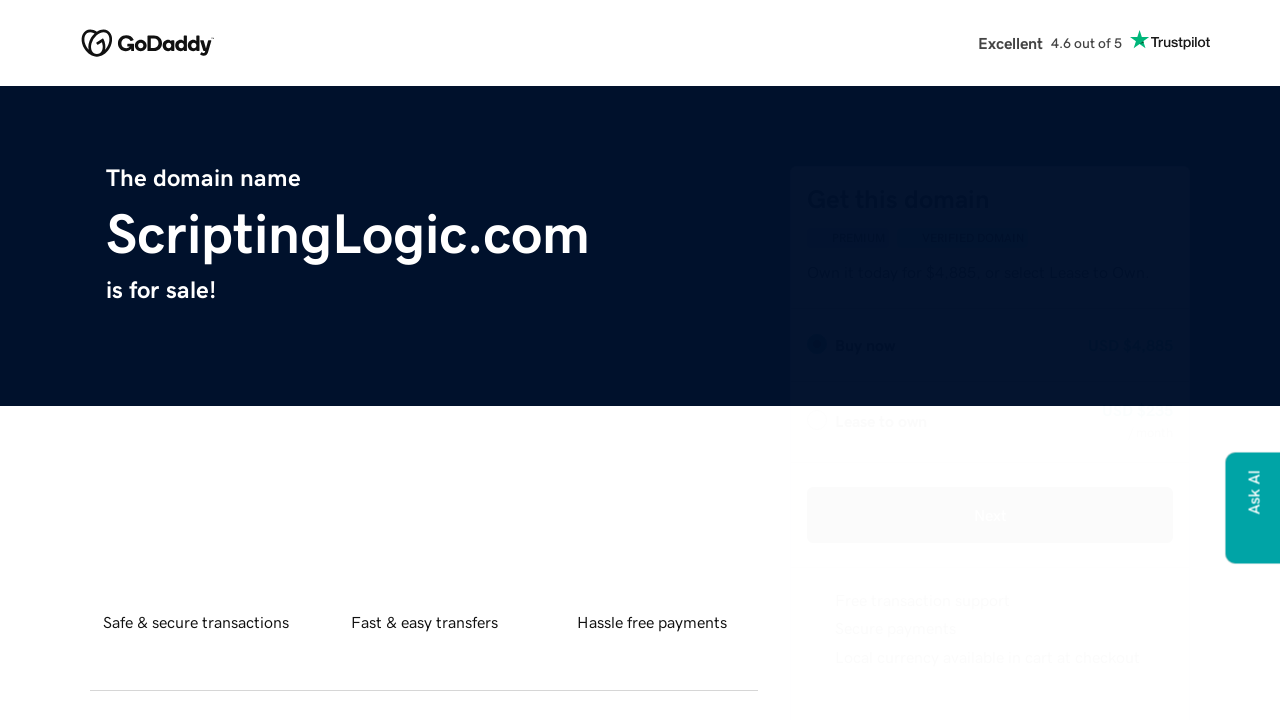

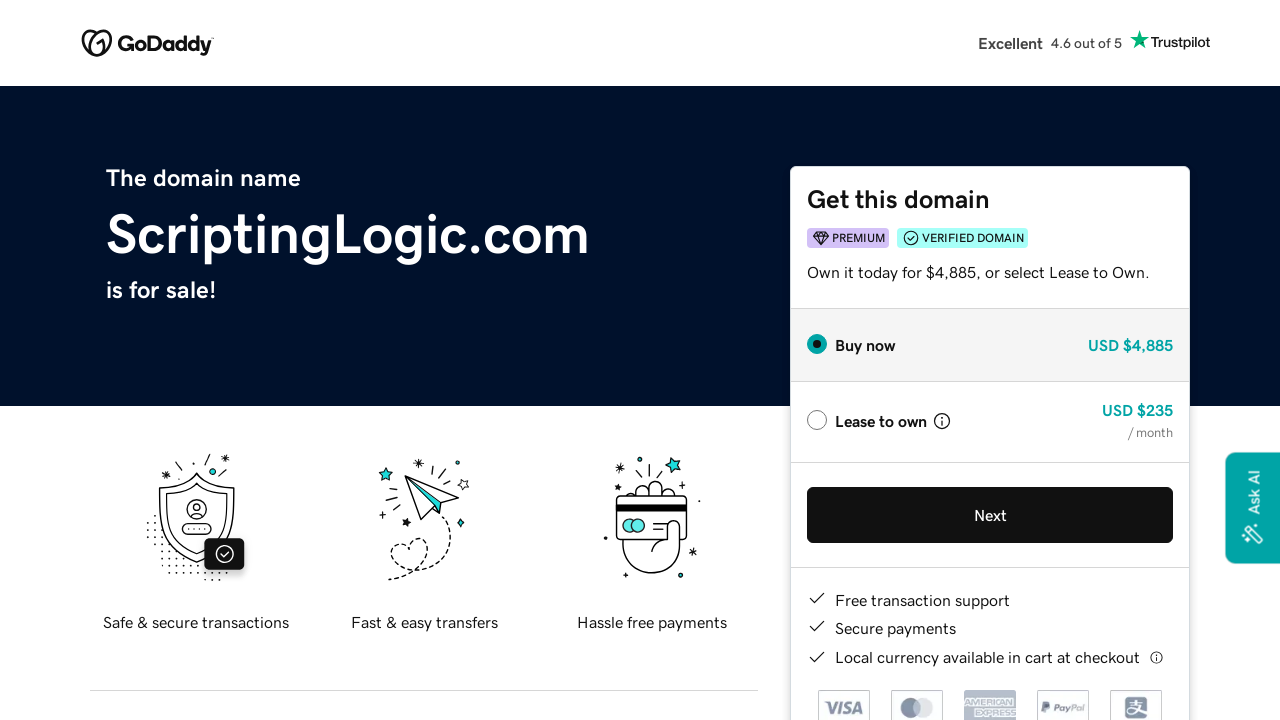